Clicks through middle section buttons and stops when finding a button with "Middle" text

Starting URL: http://formy-project.herokuapp.com/buttons

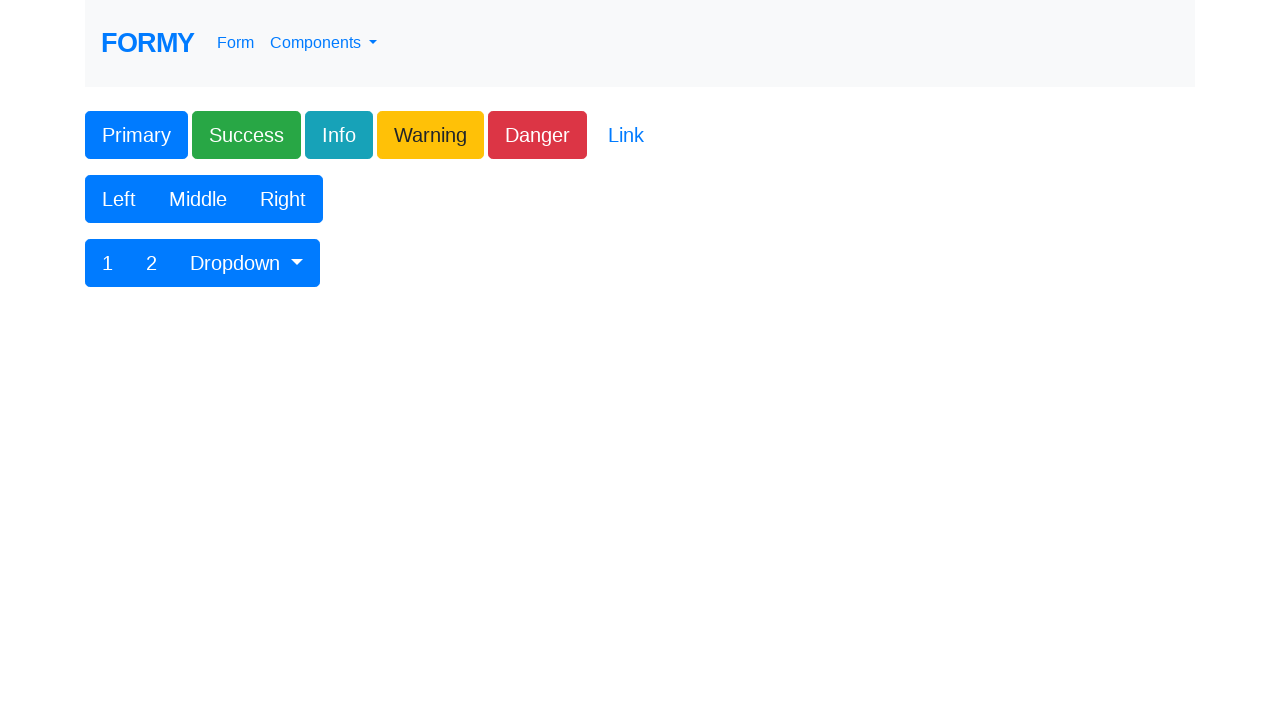

Navigated to buttons page
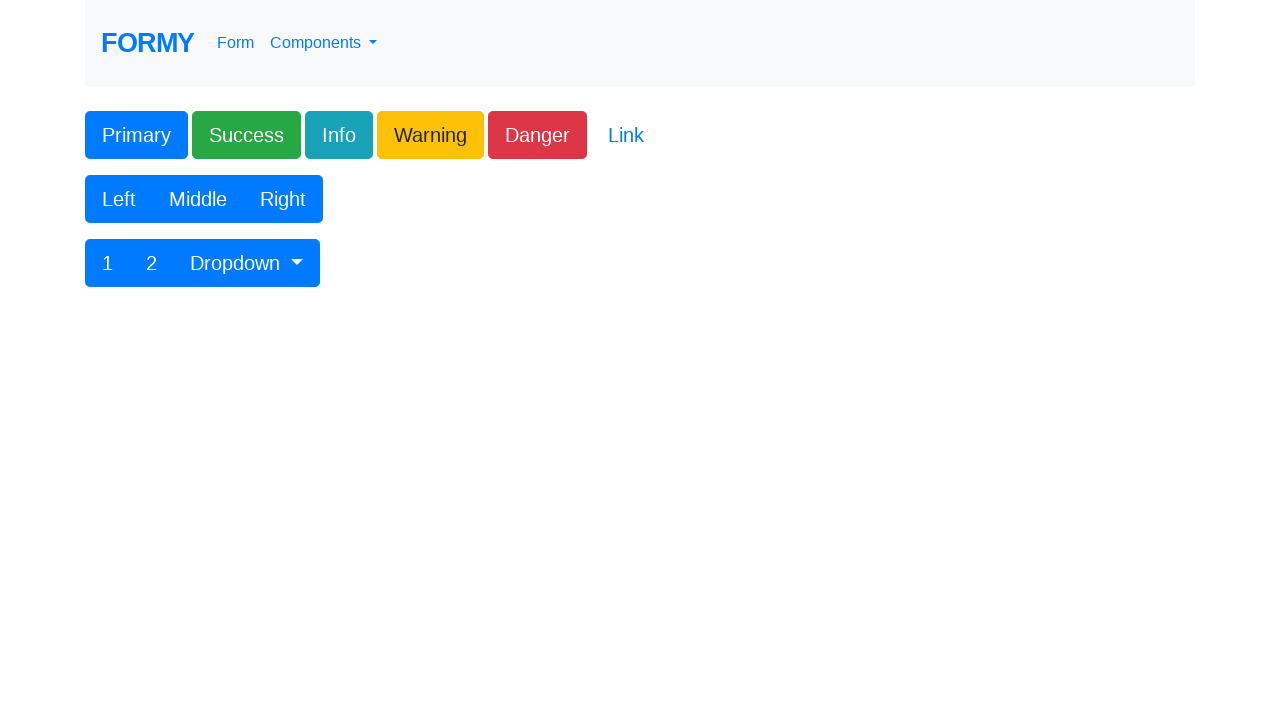

Located all middle section buttons
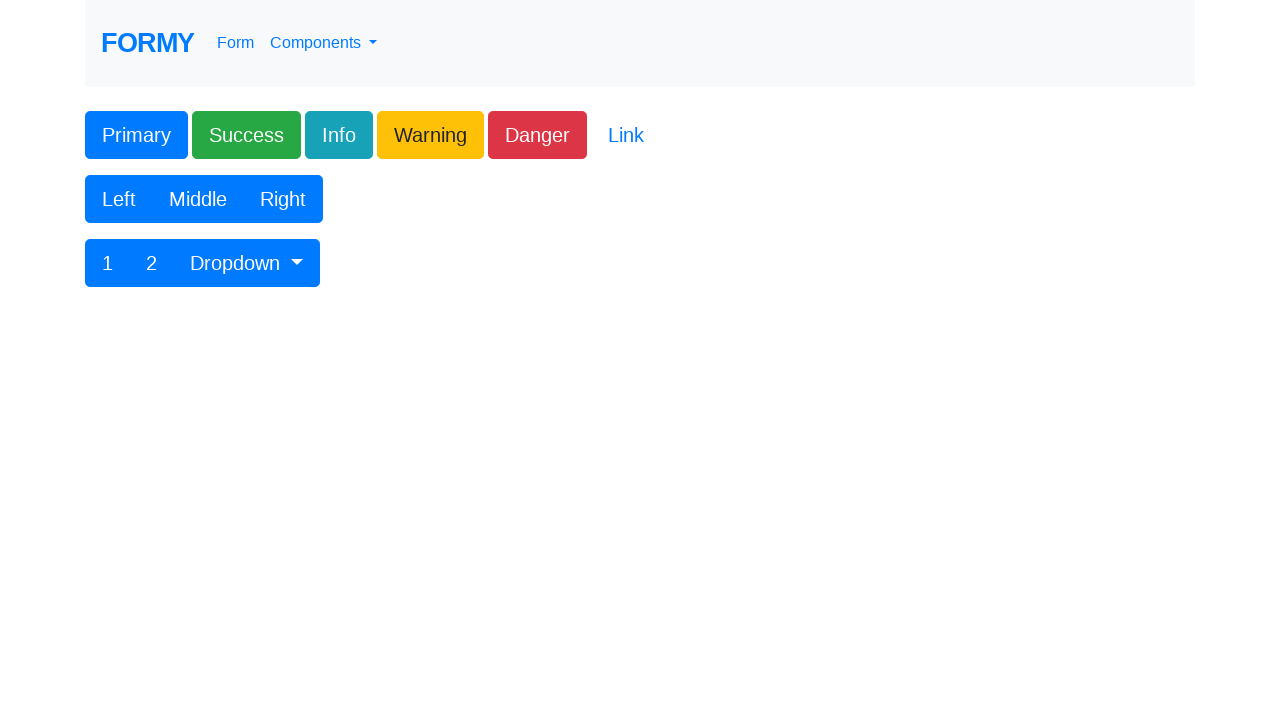

Clicked a middle section button at (119, 199) on xpath=/html/body/div/form/div[2]/div/div/div/button >> nth=0
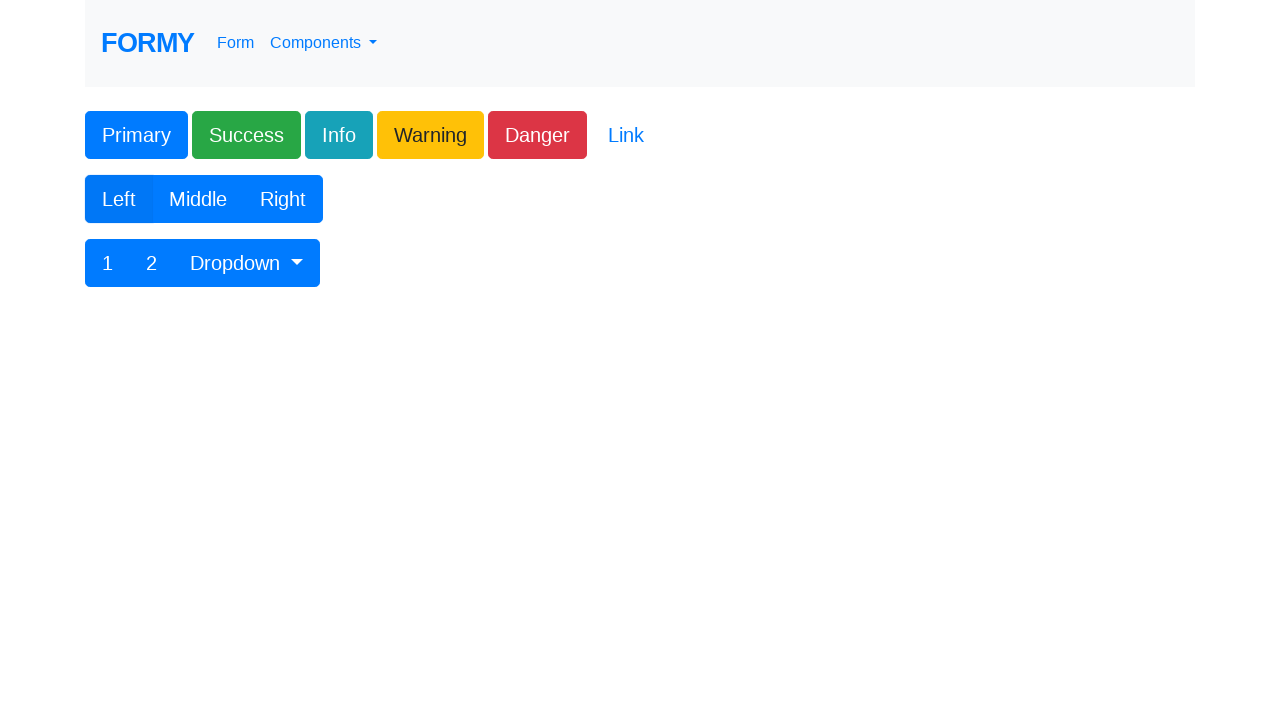

Retrieved button text: 'Left'
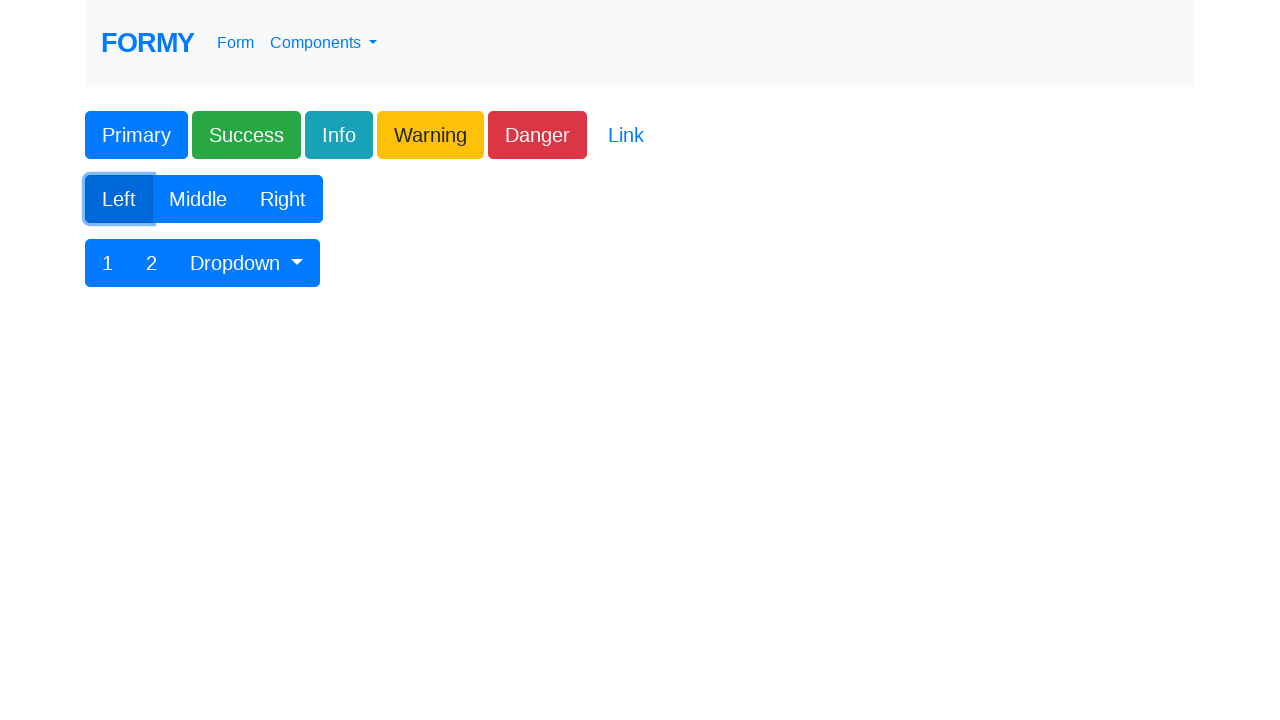

Clicked a middle section button at (198, 199) on xpath=/html/body/div/form/div[2]/div/div/div/button >> nth=1
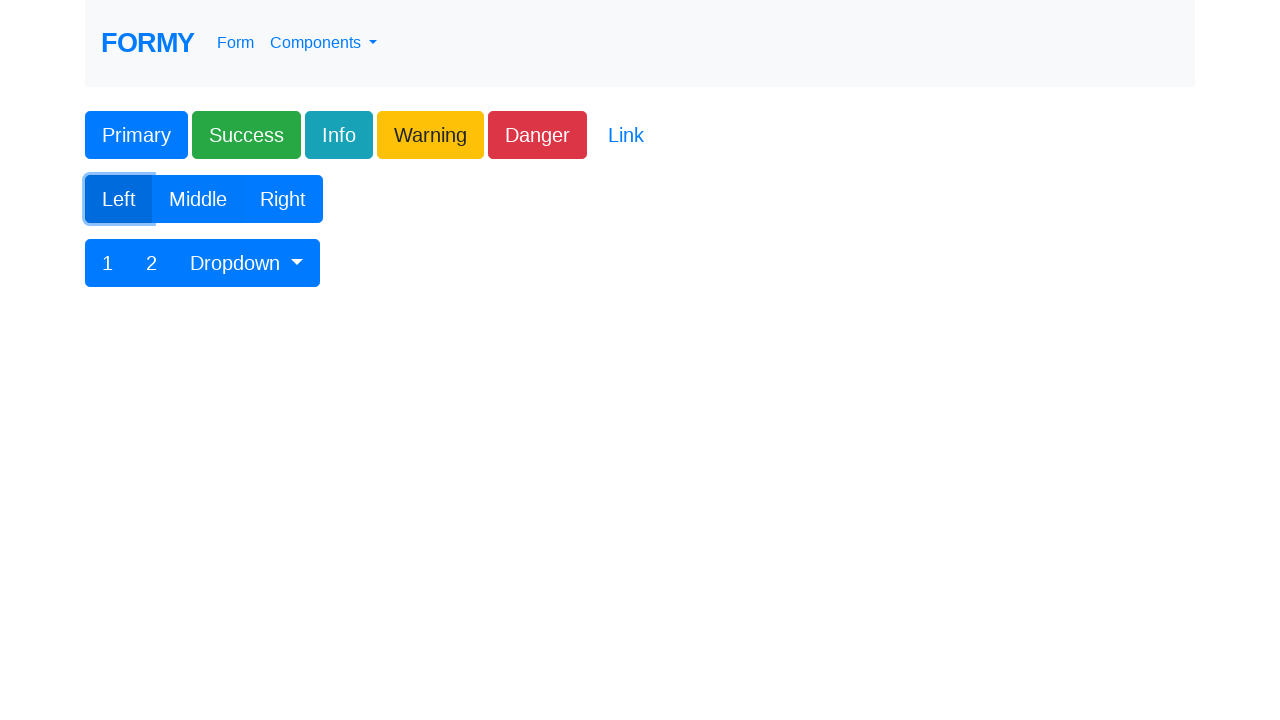

Retrieved button text: 'Middle'
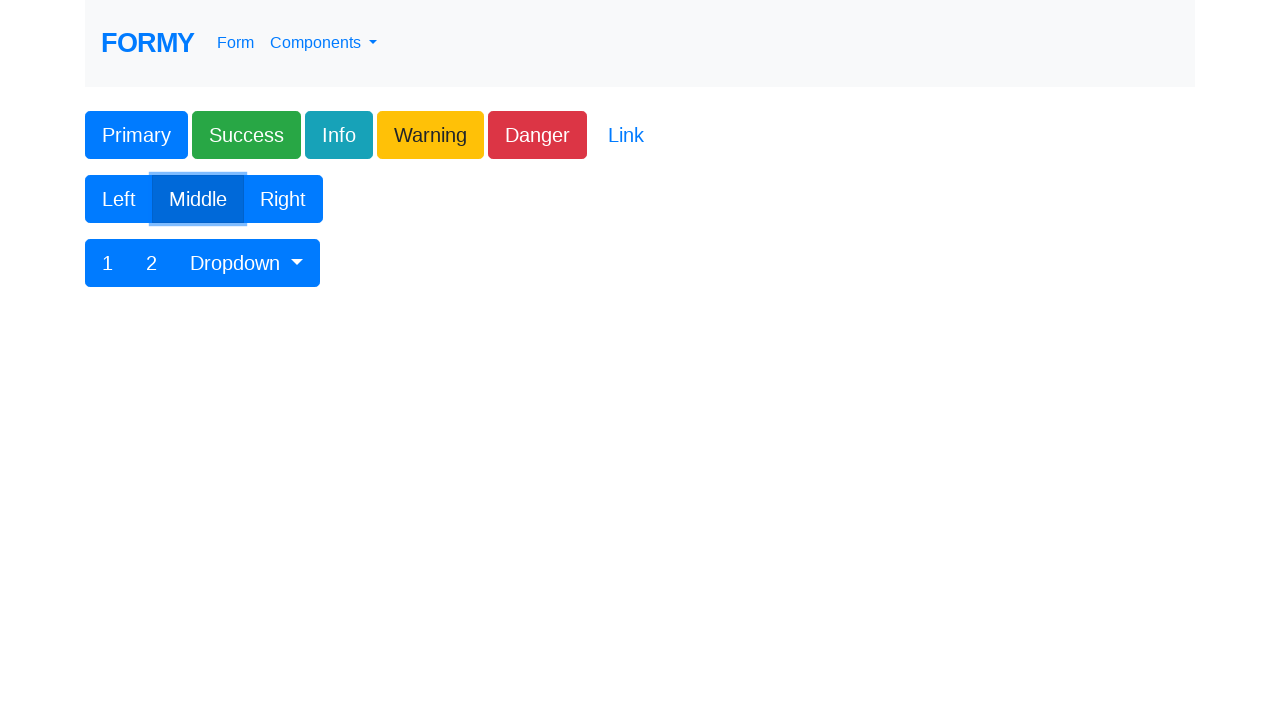

Clicked Middle button again at (198, 199) on xpath=/html/body/div/form/div[2]/div/div/div/button >> nth=1
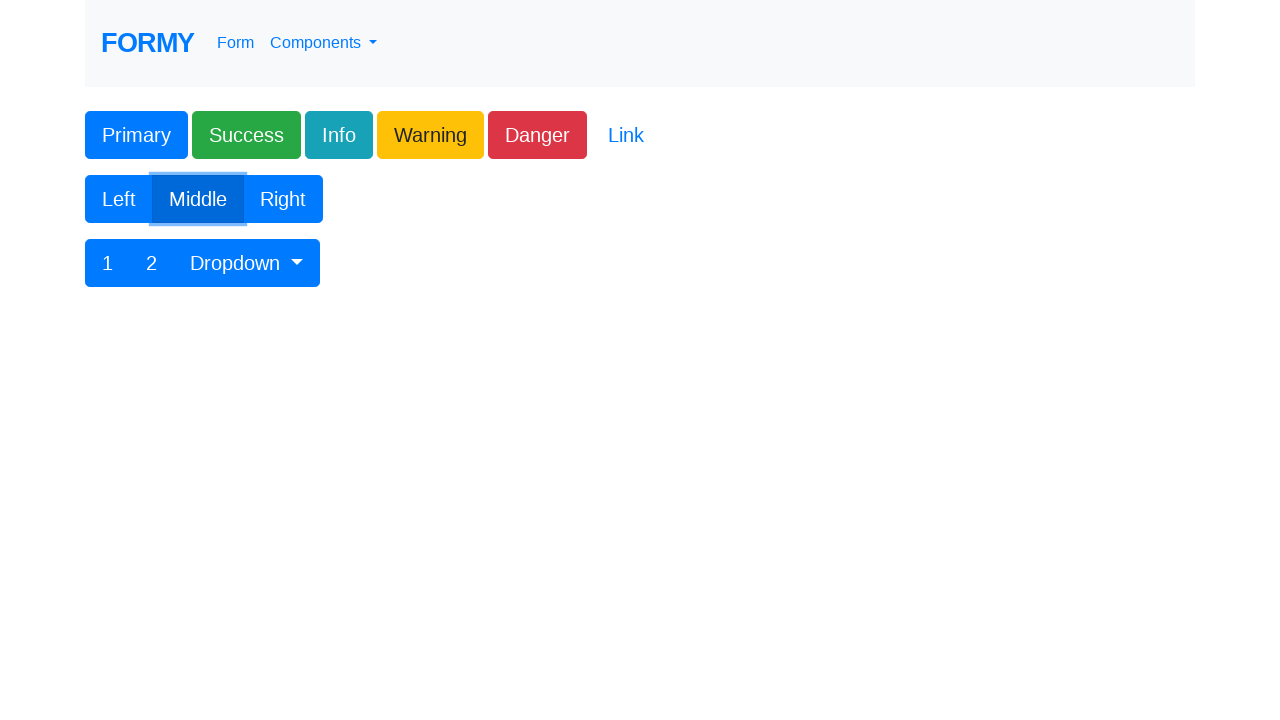

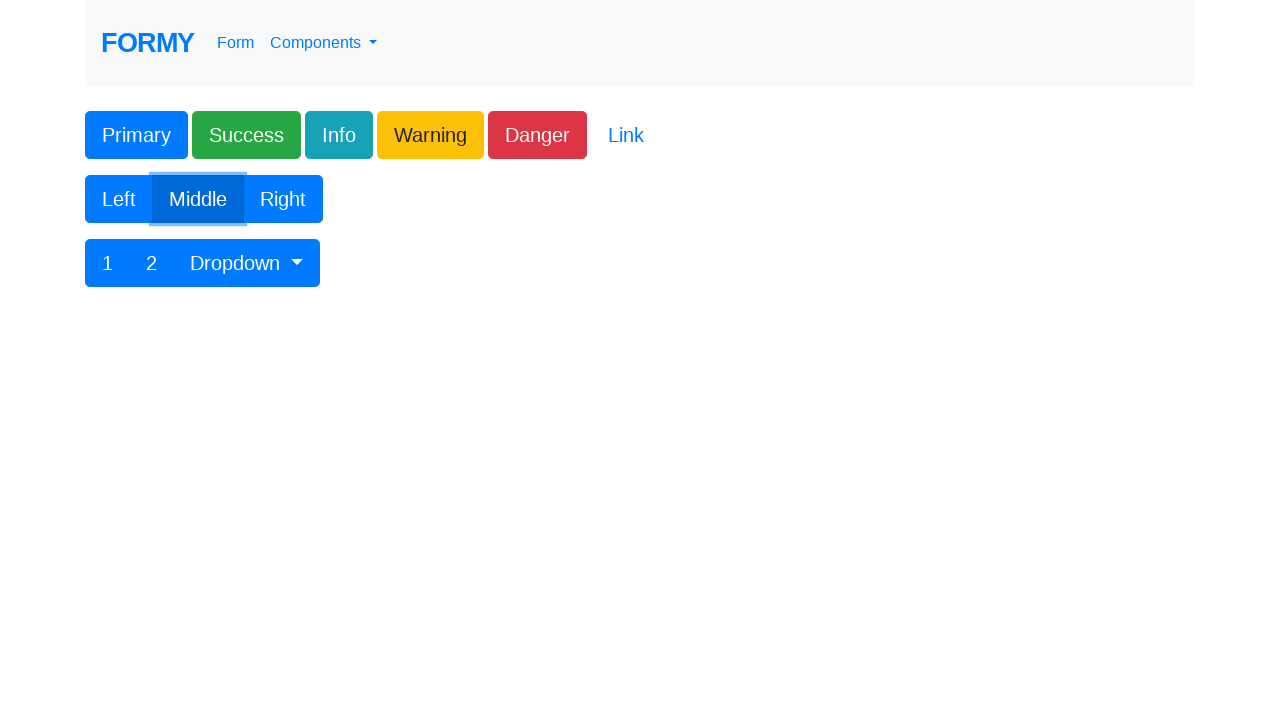